Navigates to Dan Murphy's beer category page and verifies that product cards are displayed

Starting URL: https://www.danmurphys.com.au/beer/all

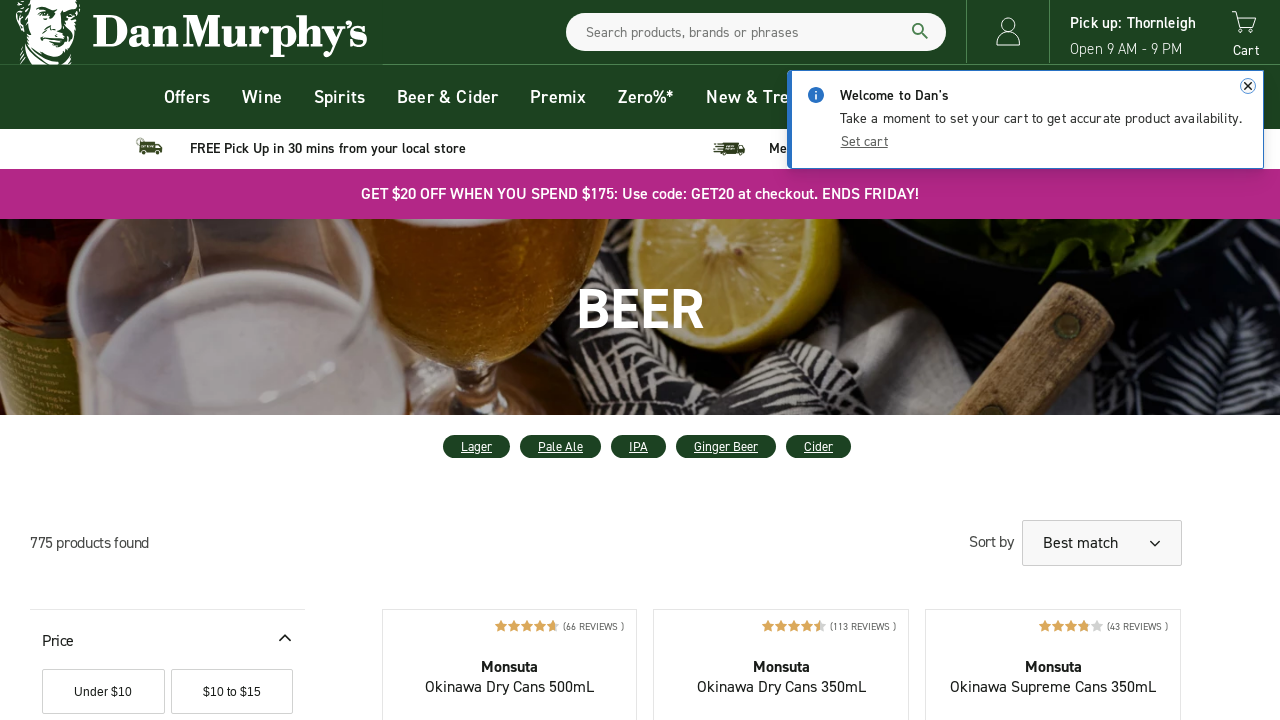

Navigated to Dan Murphy's beer category page
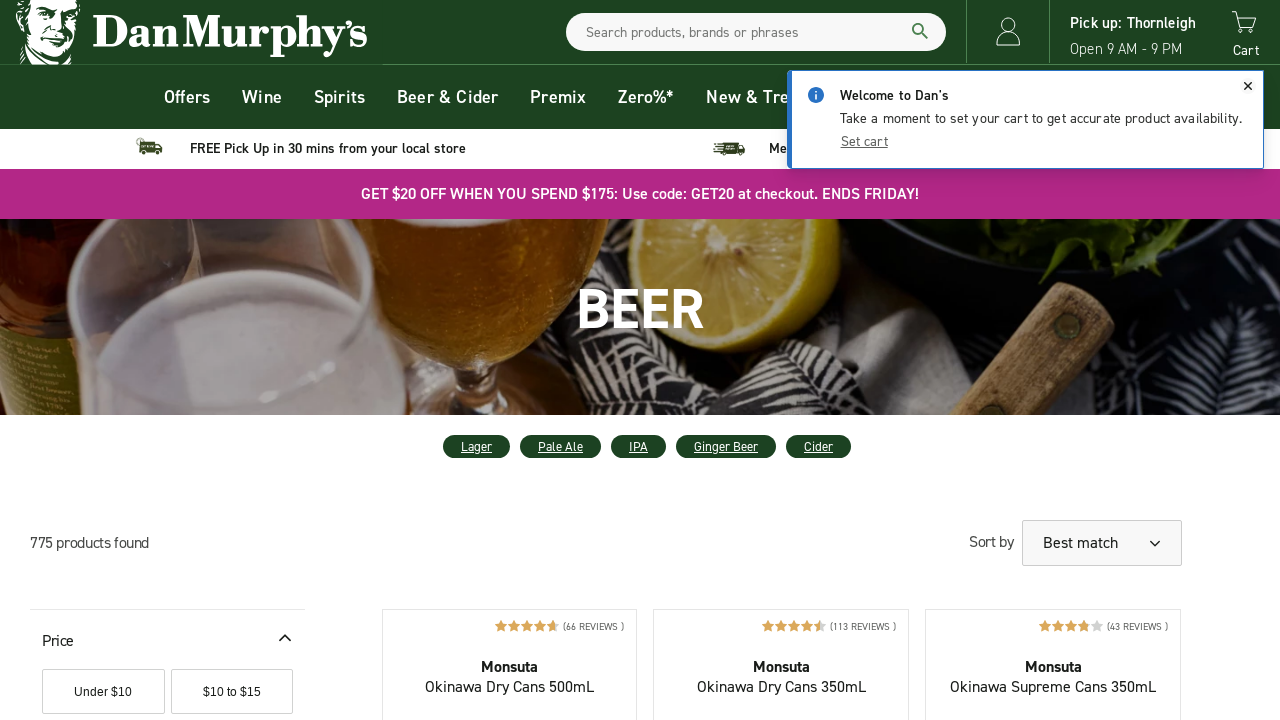

Product cards loaded on the beer page
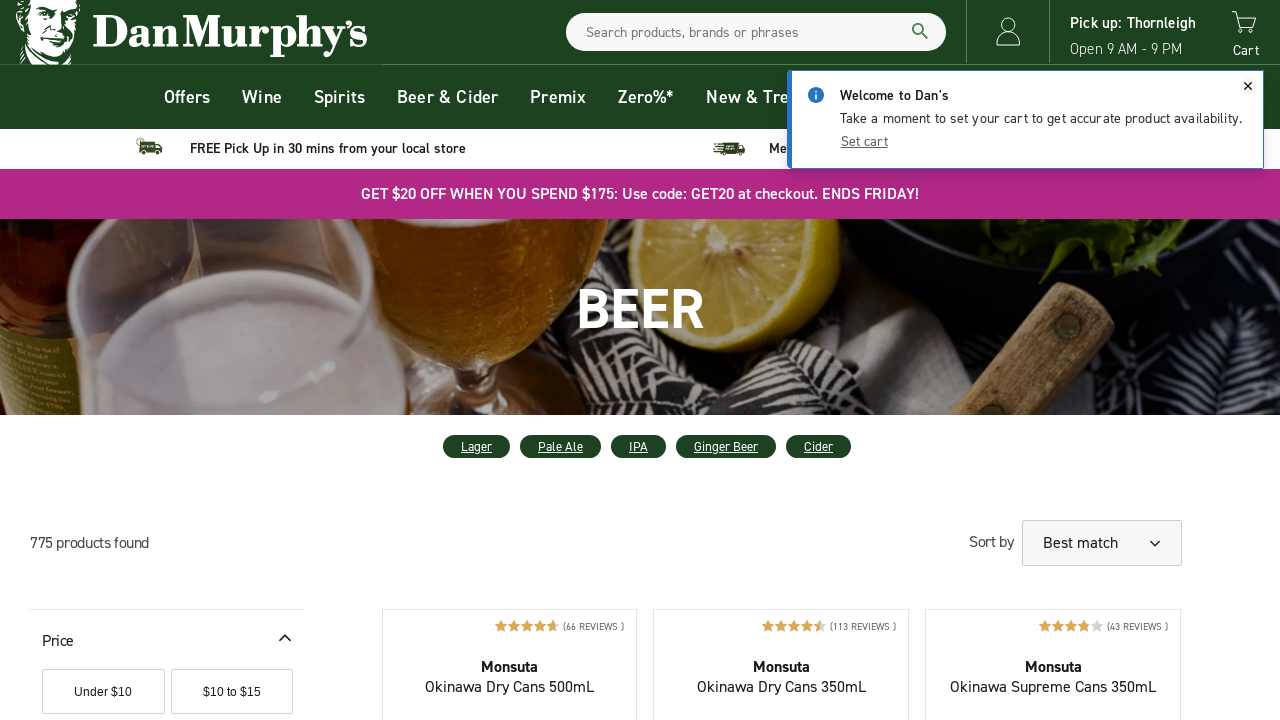

Verified 29 product cards are displayed
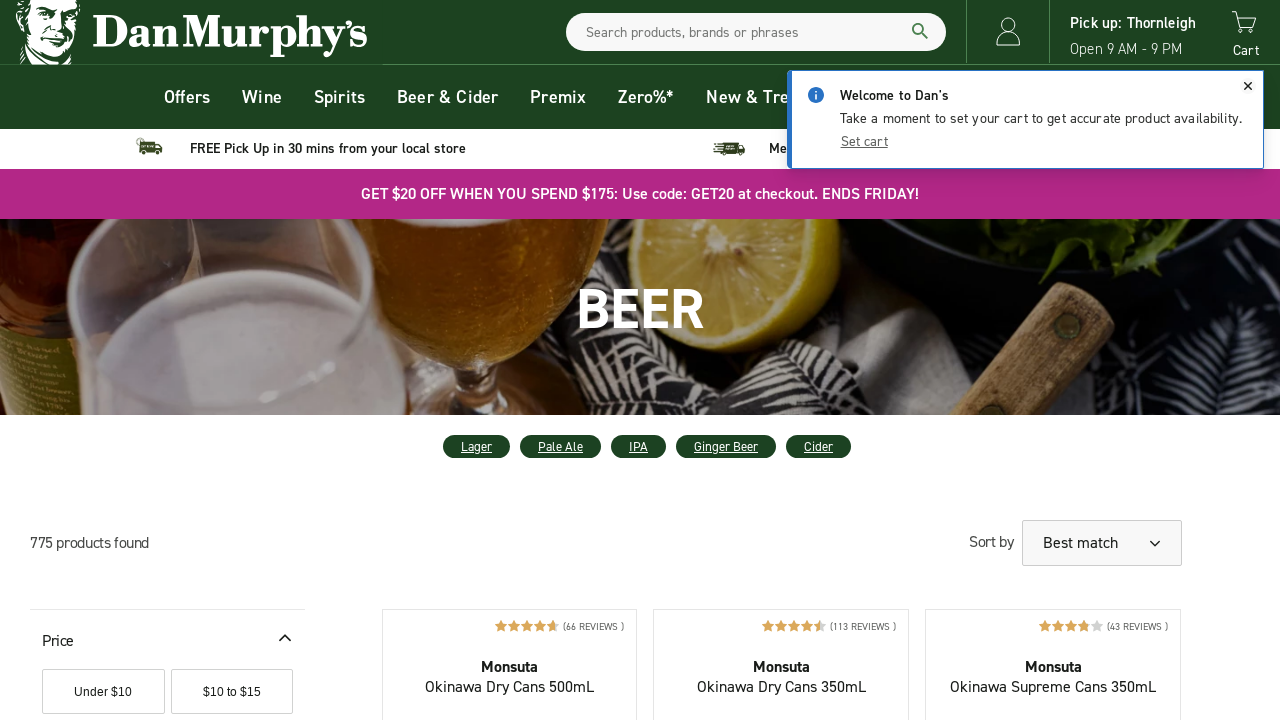

Assertion passed: product cards are present on the page
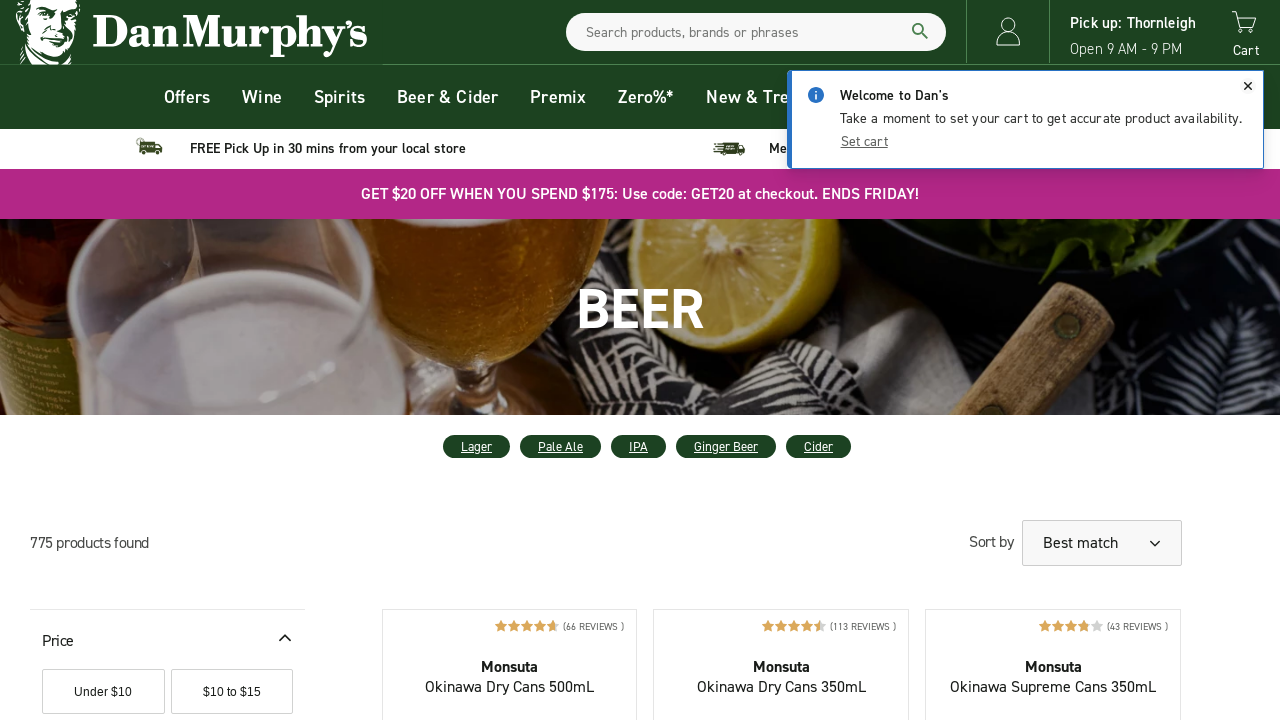

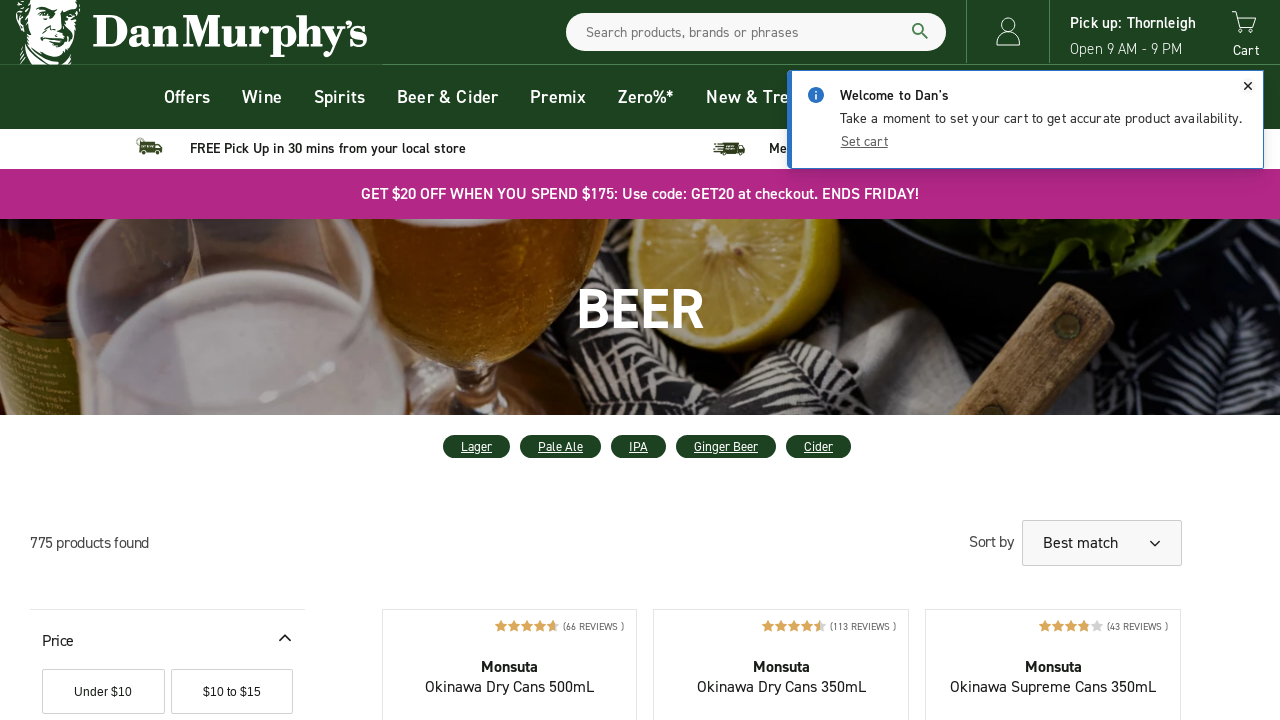